Tests GitHub search functionality by entering "Atlas" in the search input and submitting to find repositories

Starting URL: https://github.com

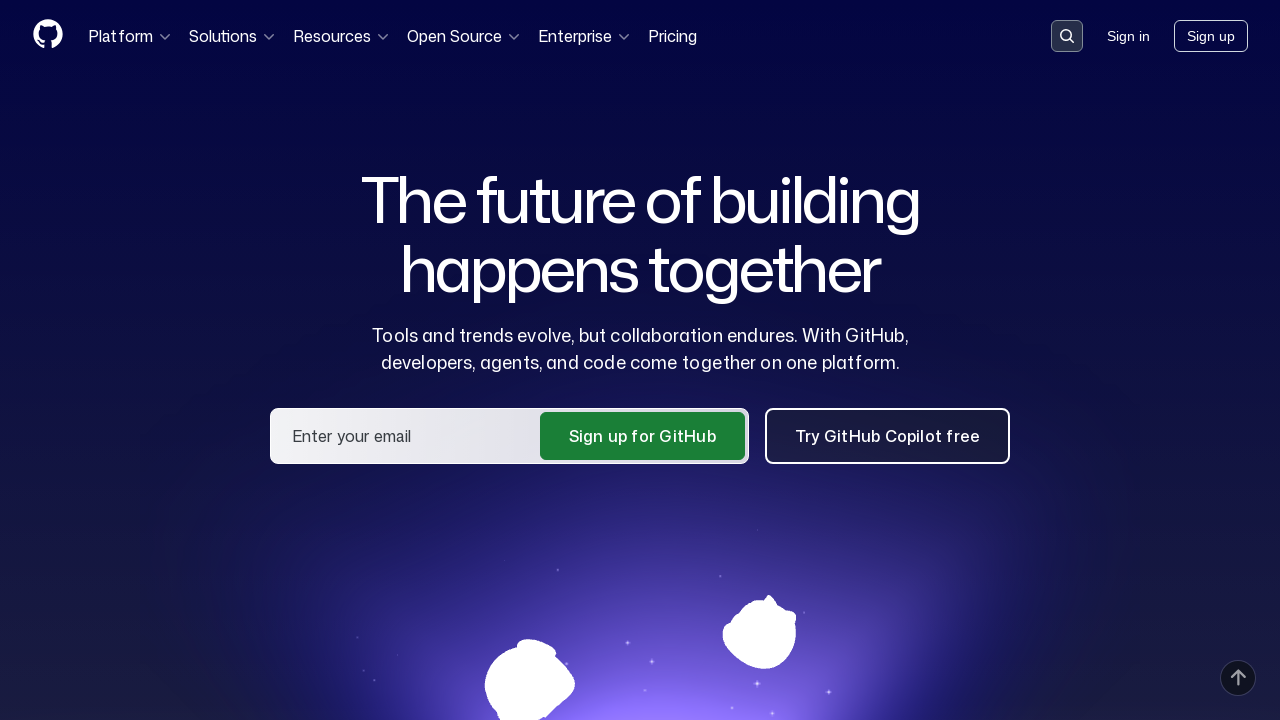

Clicked GitHub search button to activate search input at (1067, 36) on button[data-target='qbsearch-input.inputButton']
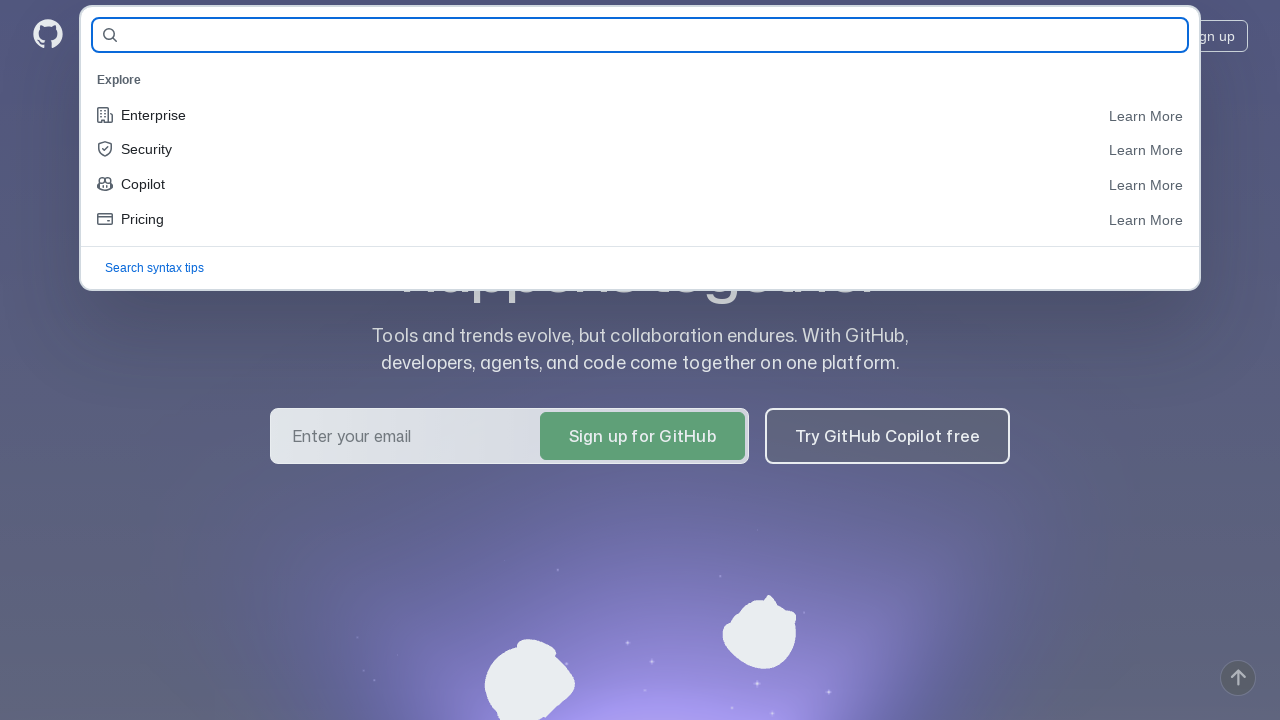

Filled search input with 'Atlas' on input[name='query-builder-test']
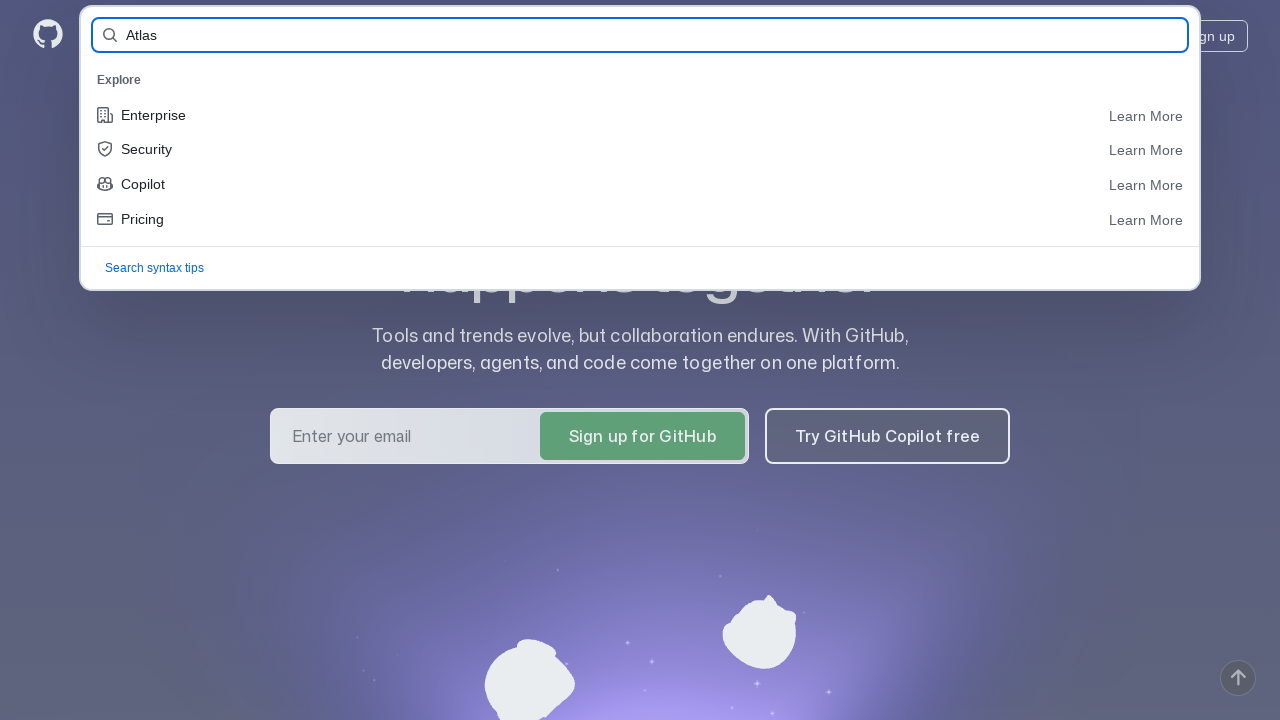

Pressed Enter to submit search for 'Atlas'
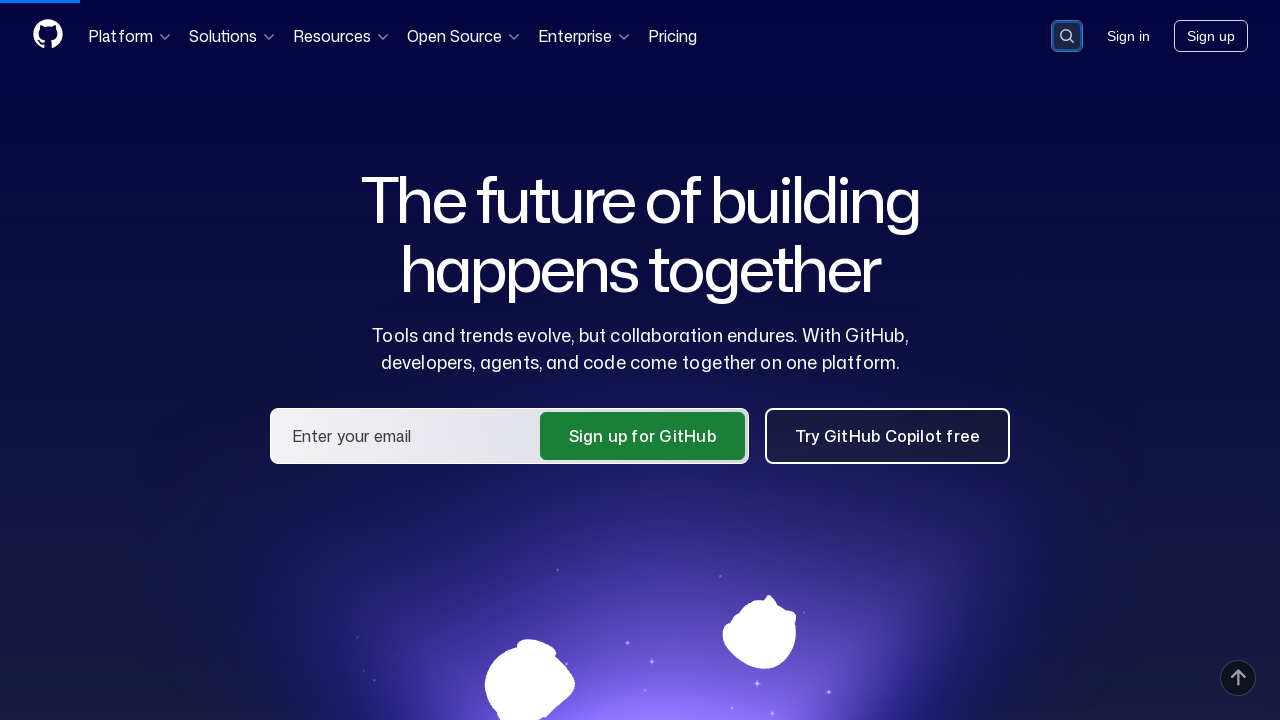

Search results loaded successfully
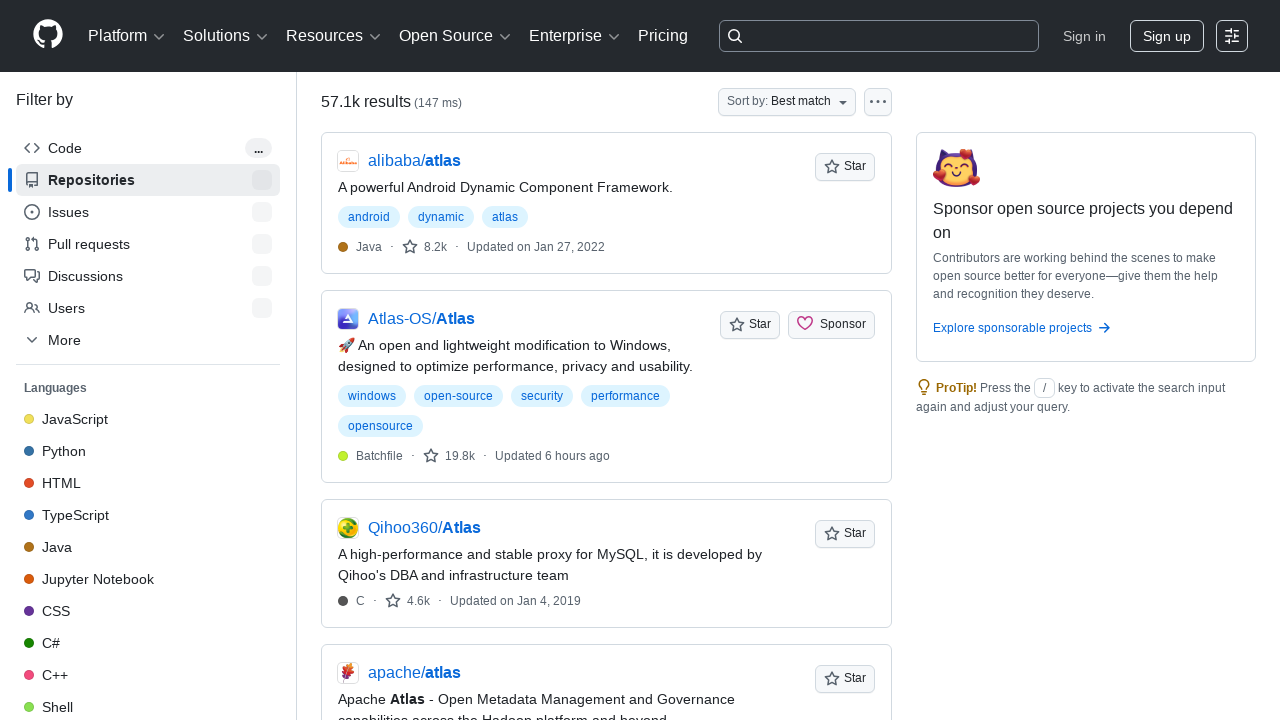

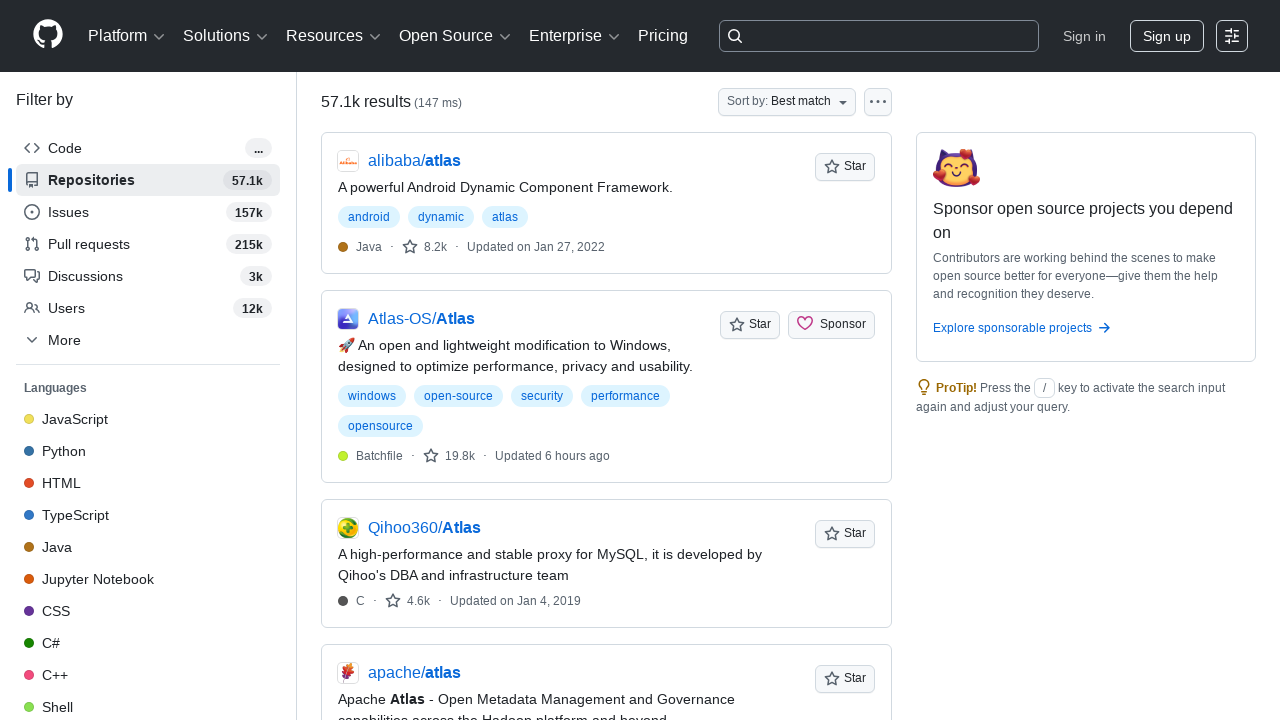